Tests a progress bar by clicking the Start button and waiting for the progress bar to reach 100%

Starting URL: https://demoqa.com/progress-bar

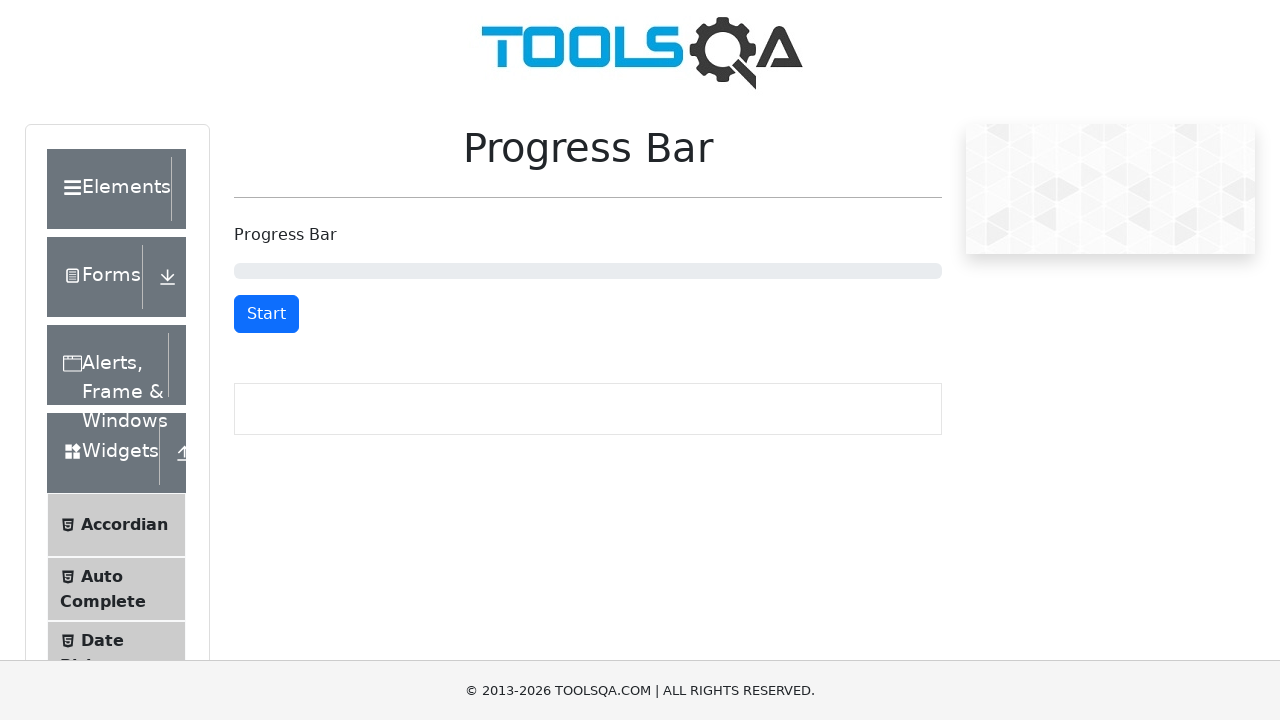

Clicked the Start button to begin progress bar at (266, 314) on #startStopButton
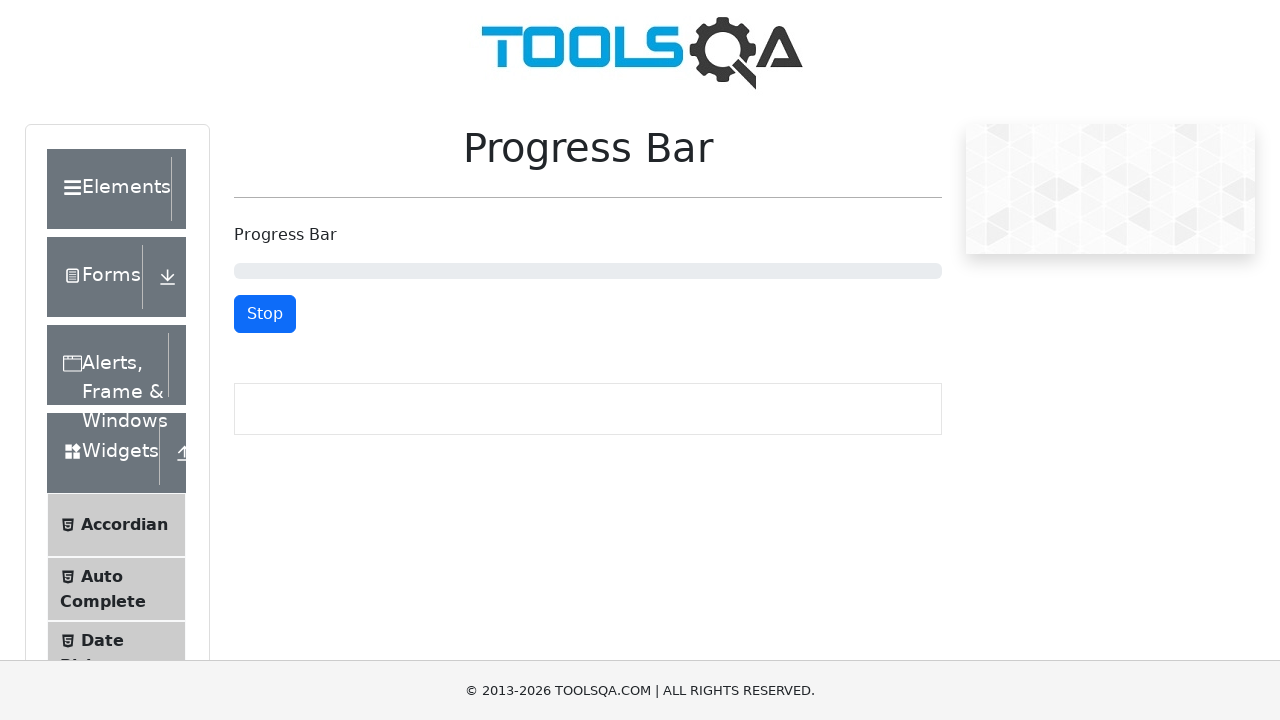

Progress bar reached 100% completion
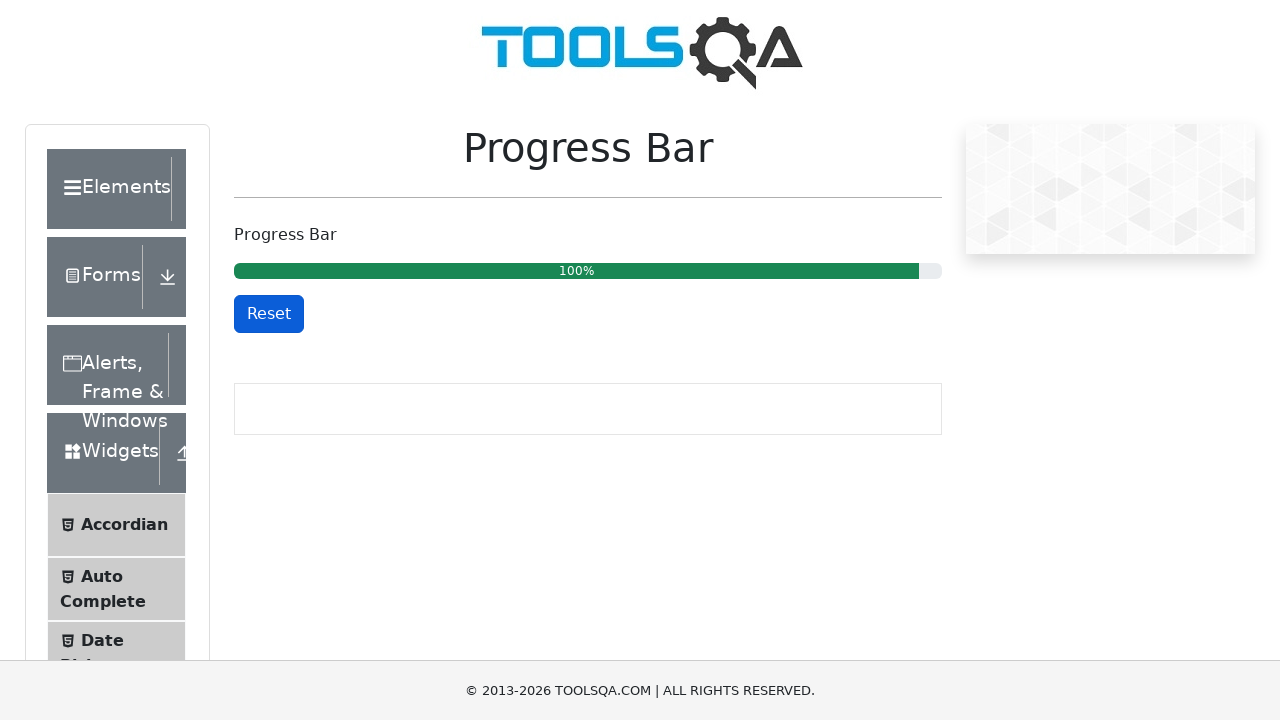

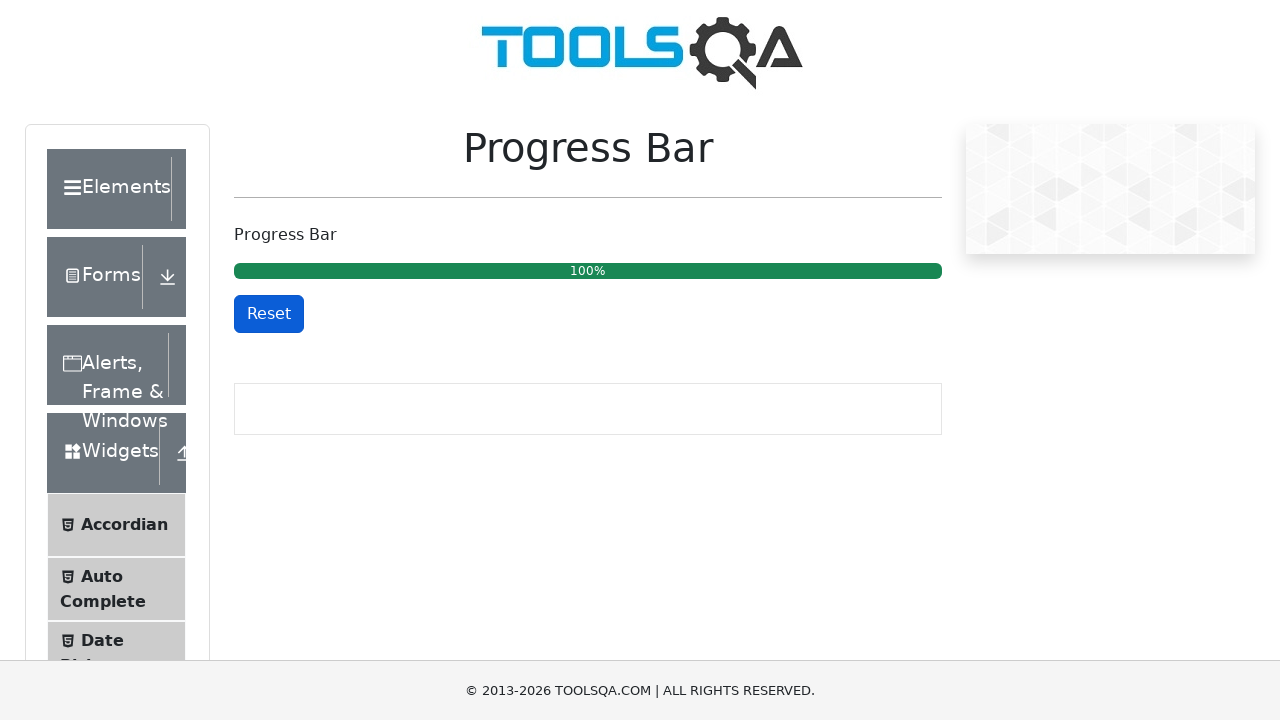